Tests browser navigation functionality by navigating to a dropdown page, going back to the previous page, going forward, and refreshing the page.

Starting URL: https://www.practice-ucodeacademy.com/

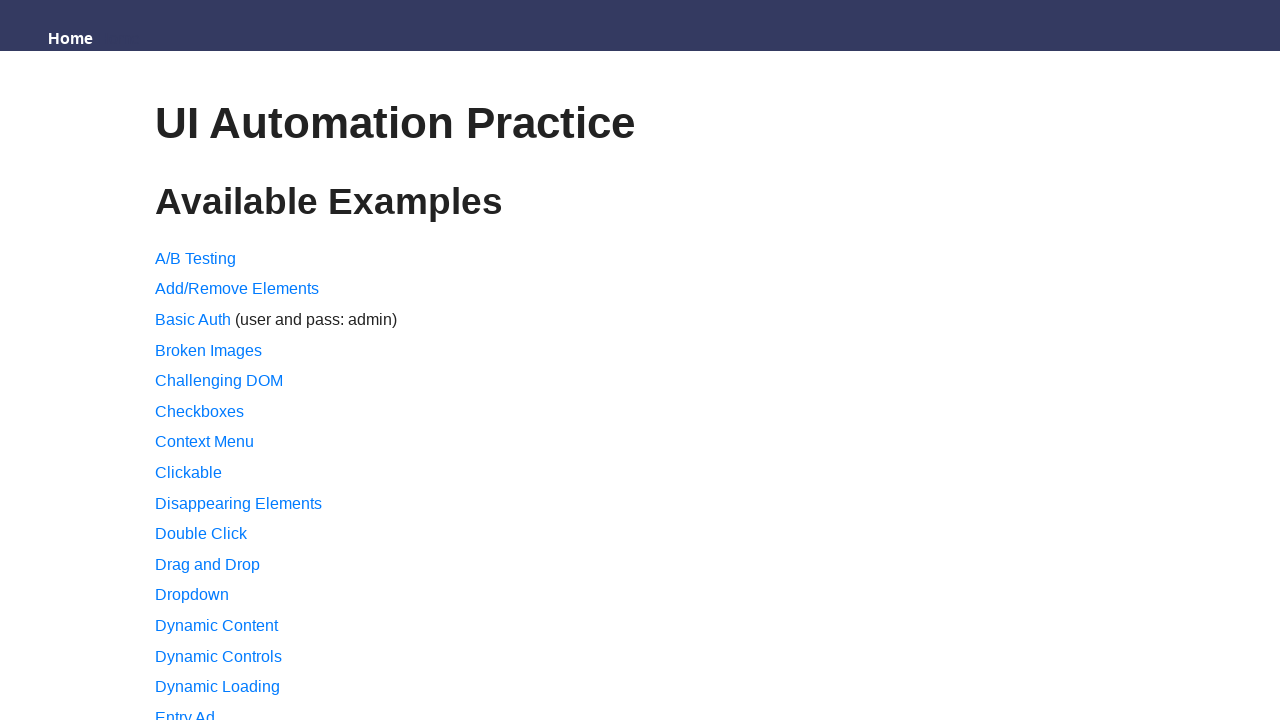

Navigated to dropdown page at https://www.practice-ucodeacademy.com/dropdown
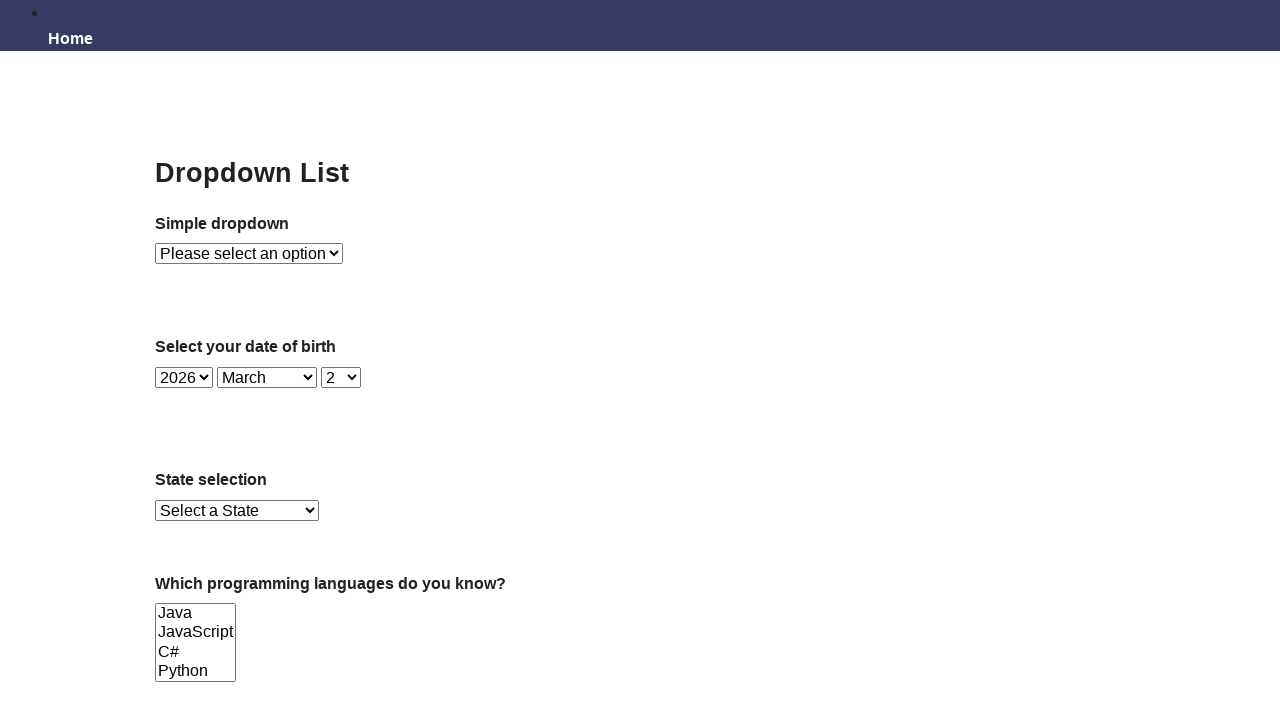

Dropdown page loaded successfully
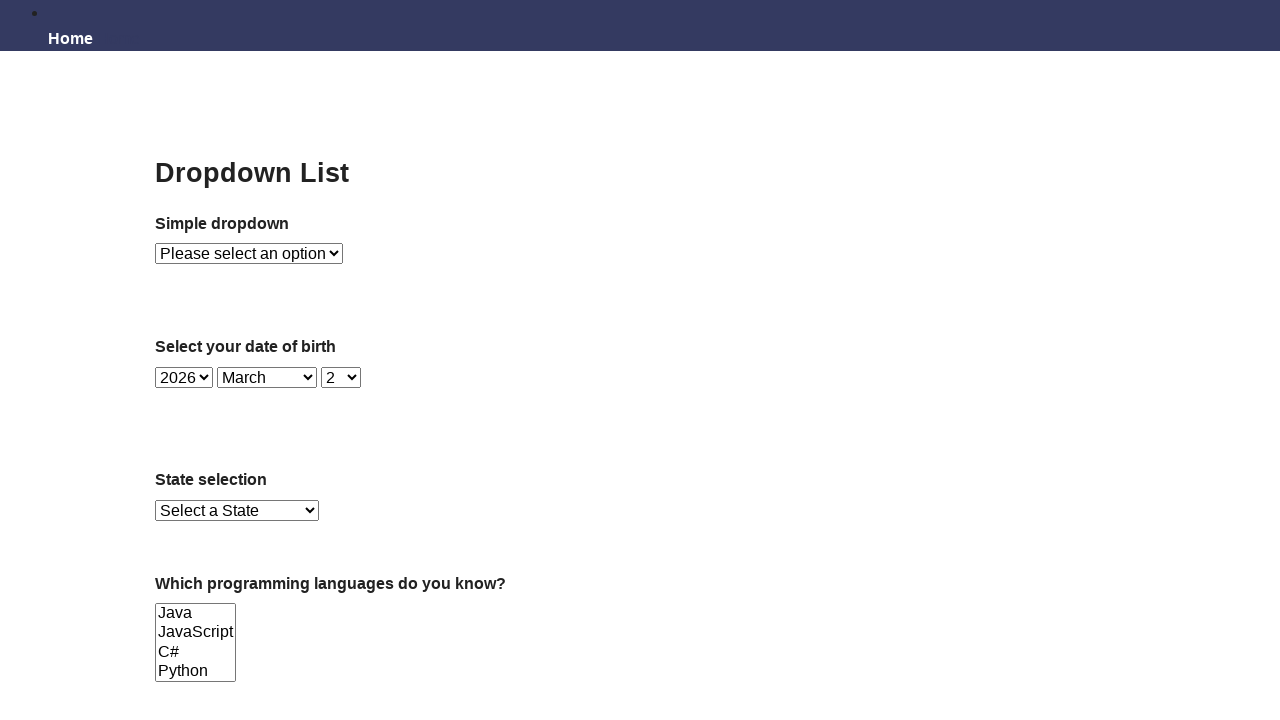

Navigated back to previous page
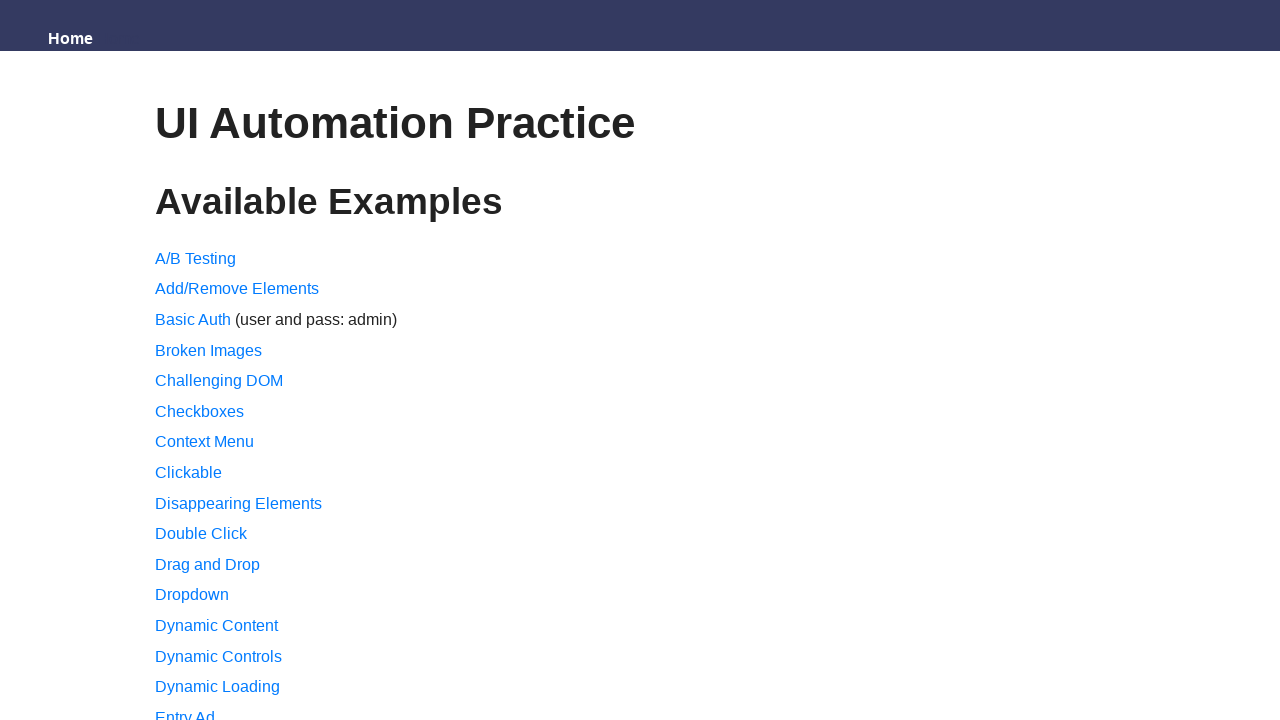

Previous page loaded successfully
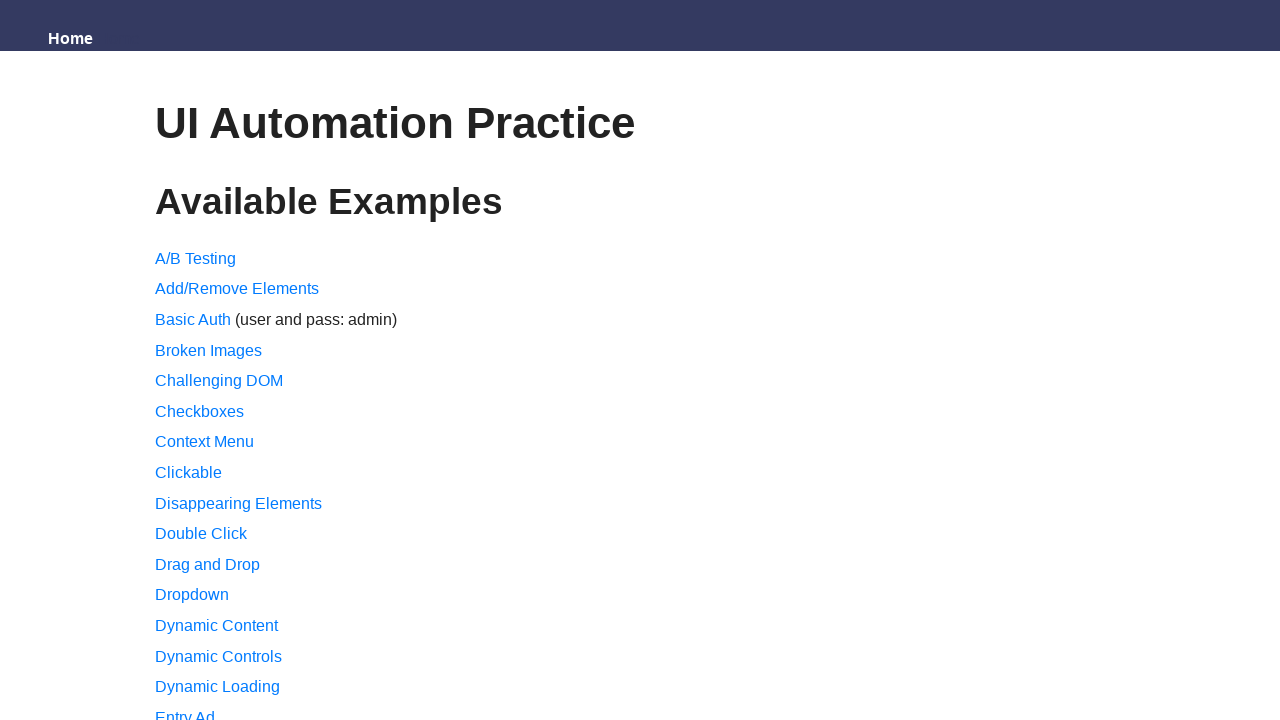

Navigated forward to dropdown page
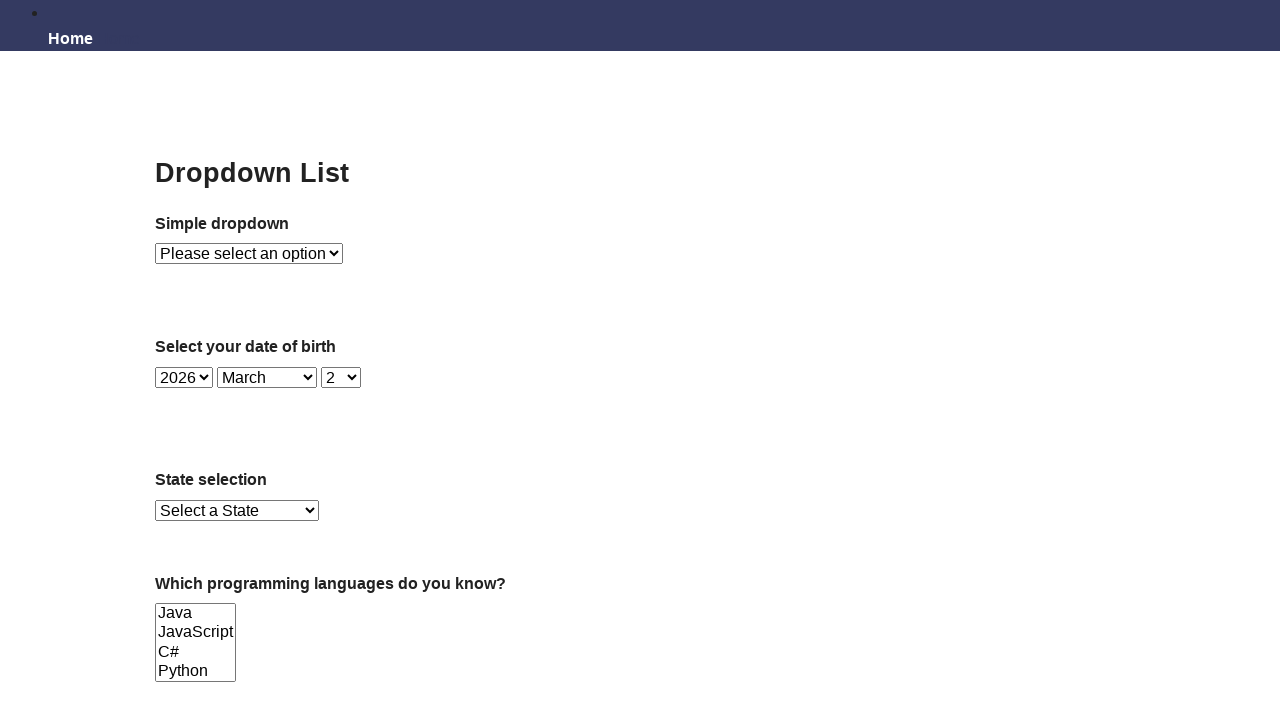

Dropdown page loaded successfully after forward navigation
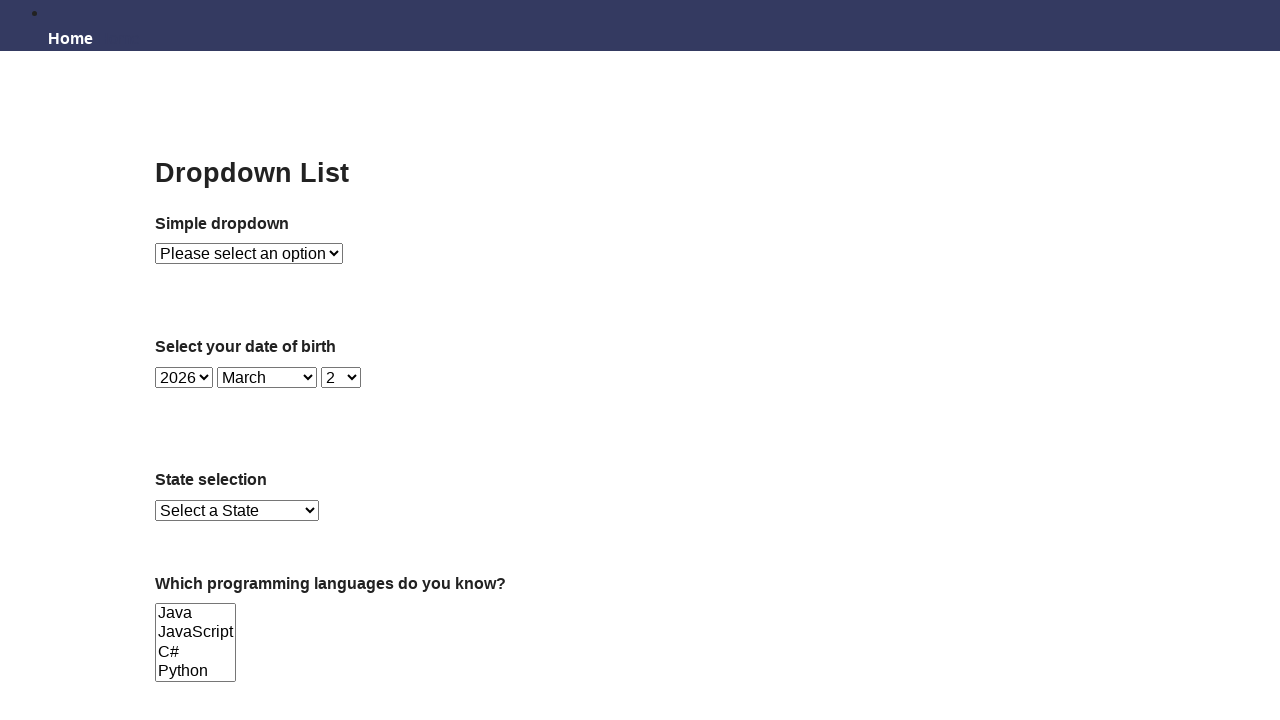

Refreshed the current page
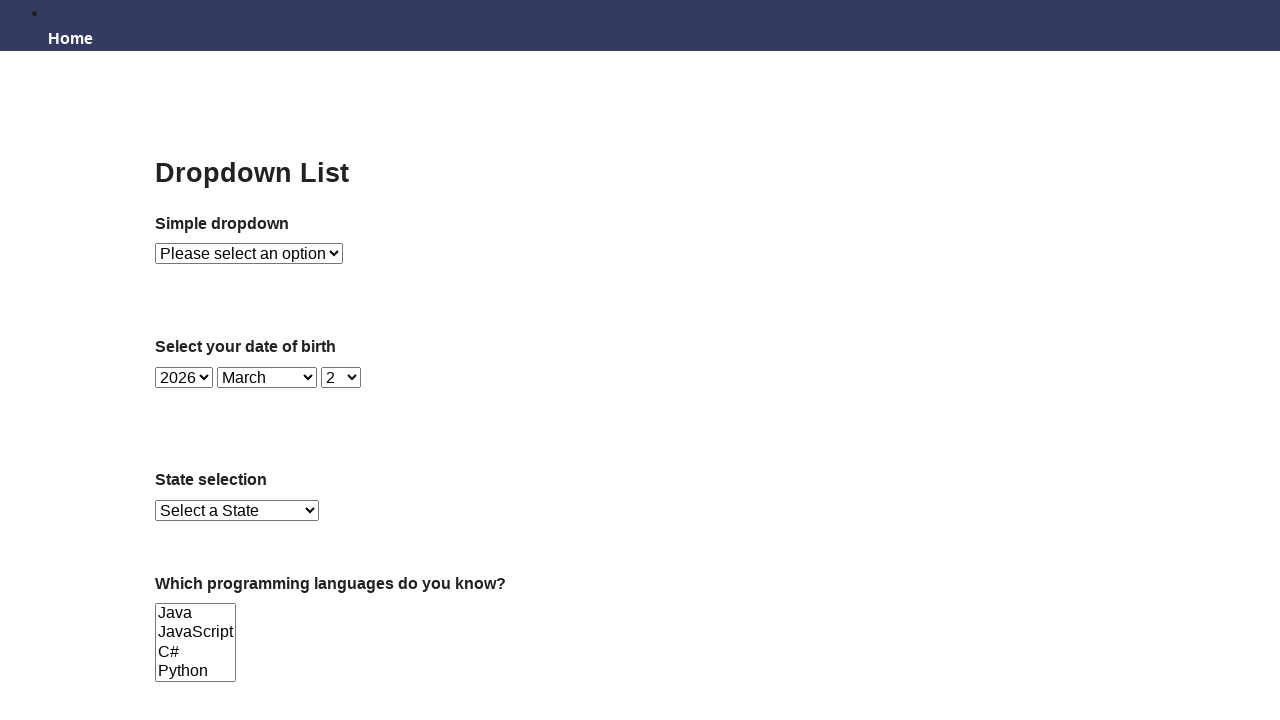

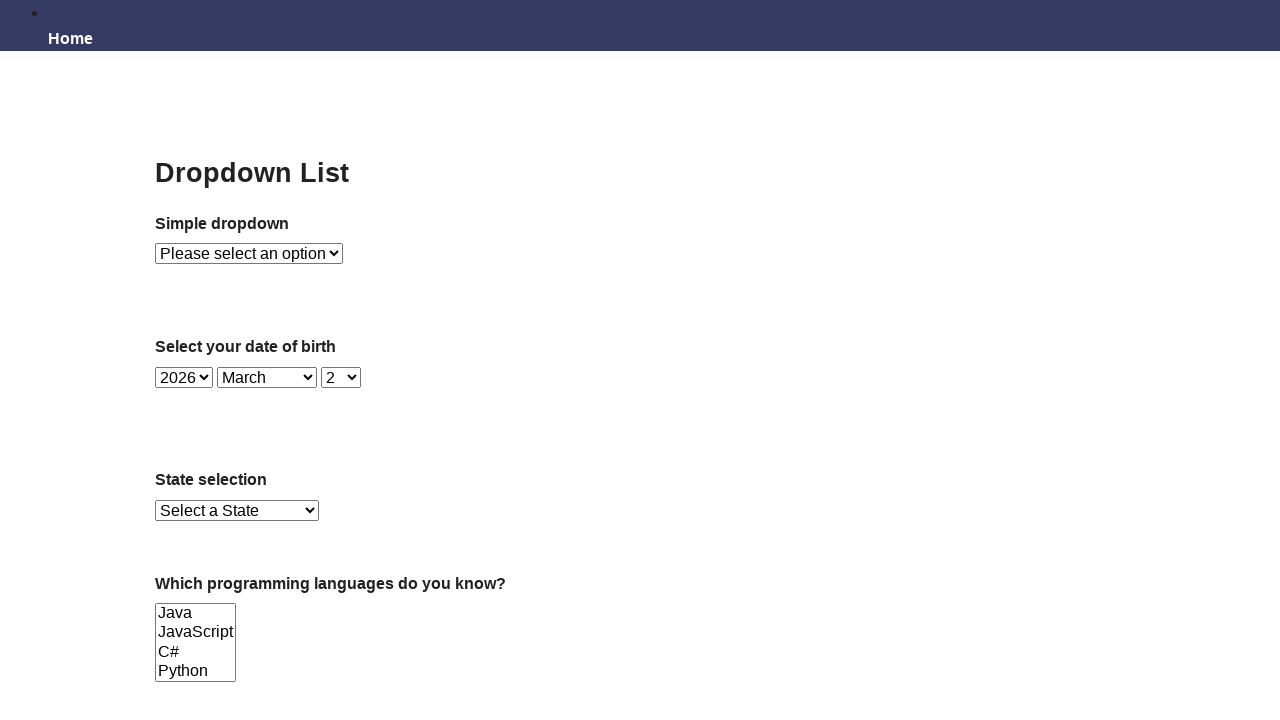